Tests slider functionality by clicking and dragging the slider element to a new position

Starting URL: https://demoqa.com/slider

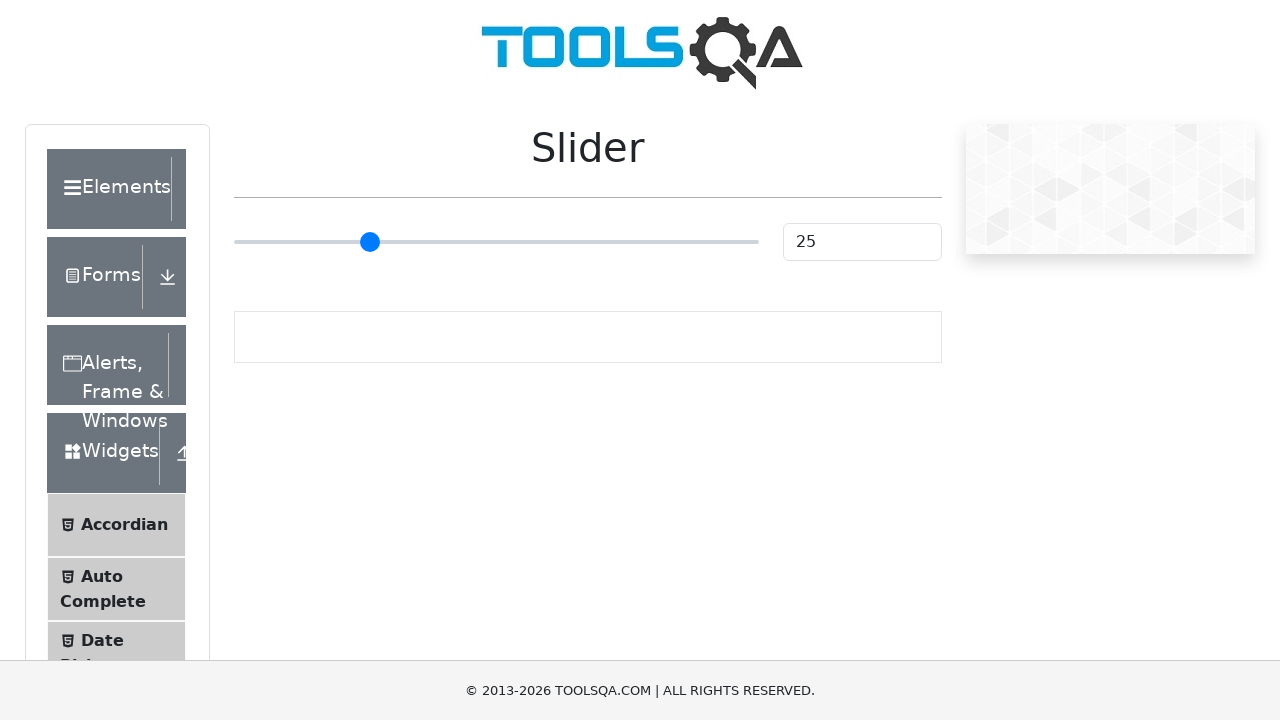

Located the slider element
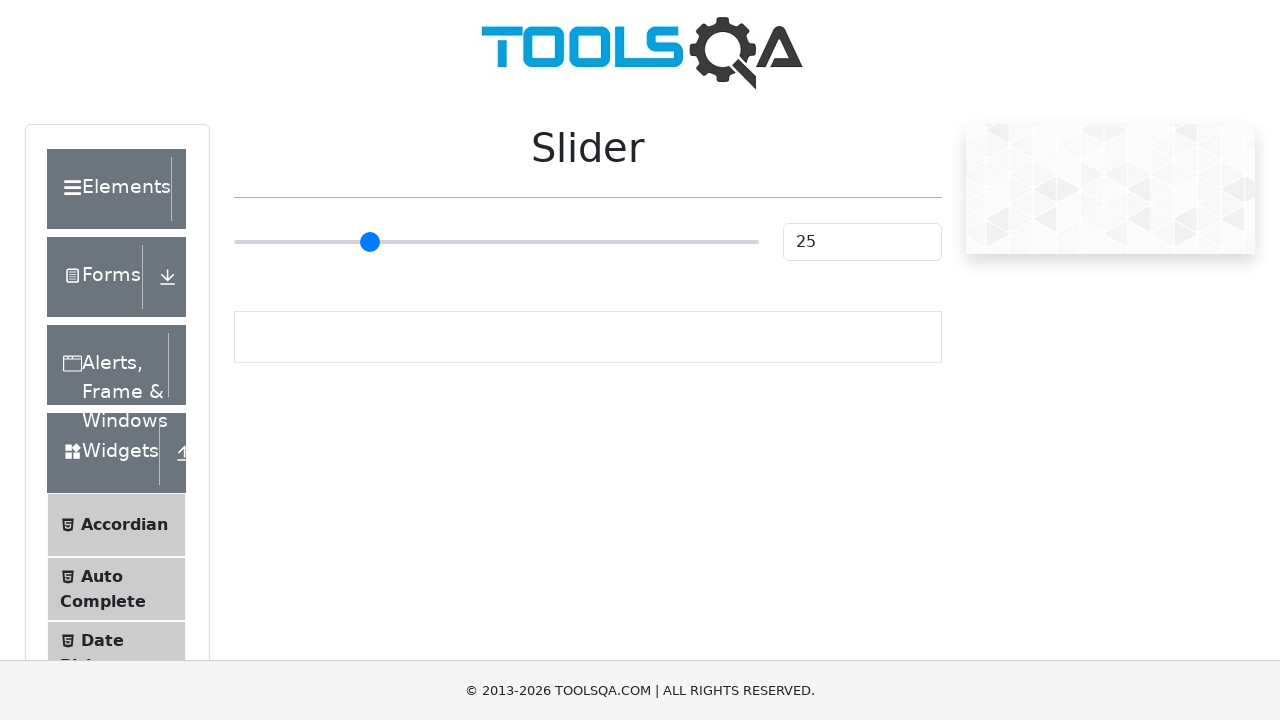

Retrieved slider bounding box for positioning
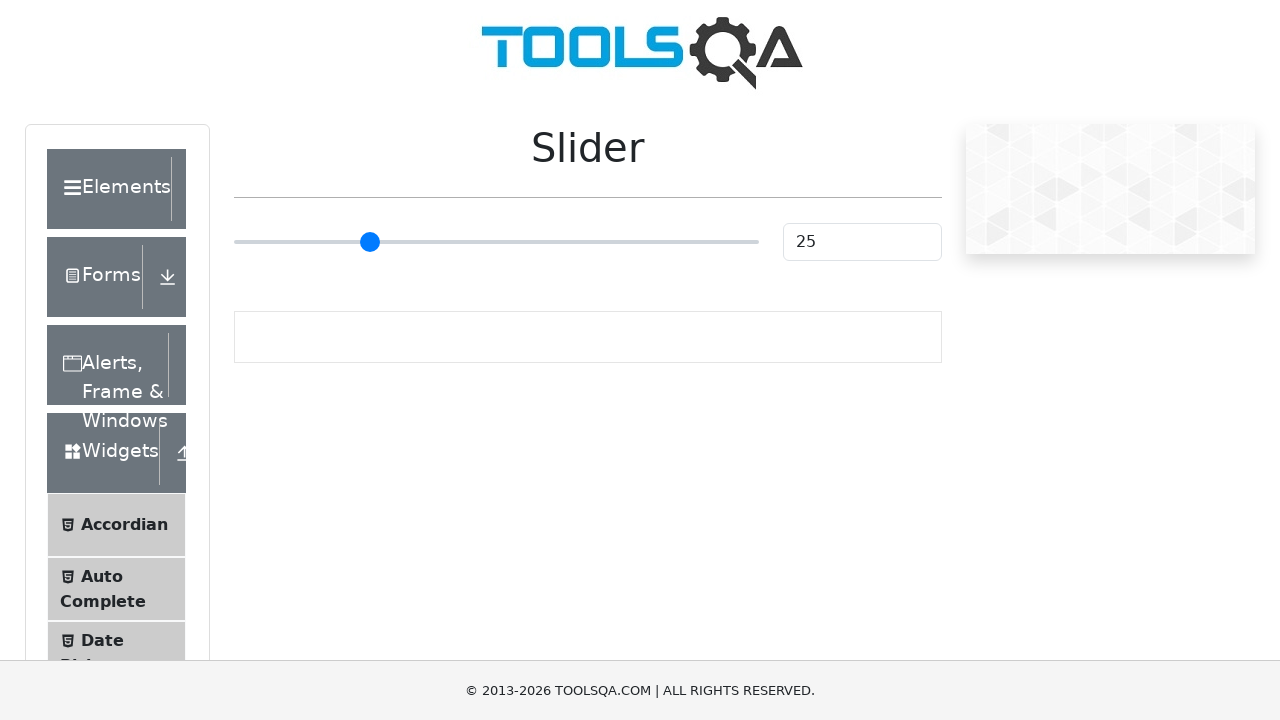

Moved mouse to slider starting position (25% from left) at (365, 242)
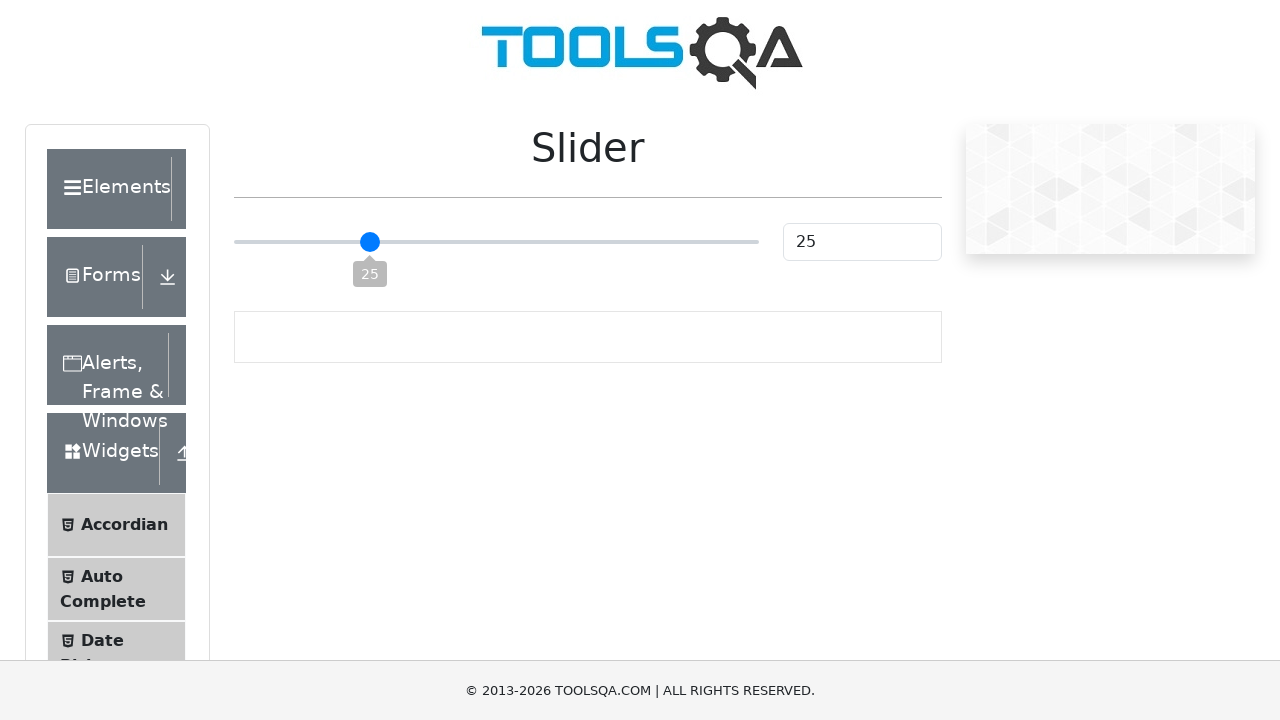

Pressed mouse button down on slider at (365, 242)
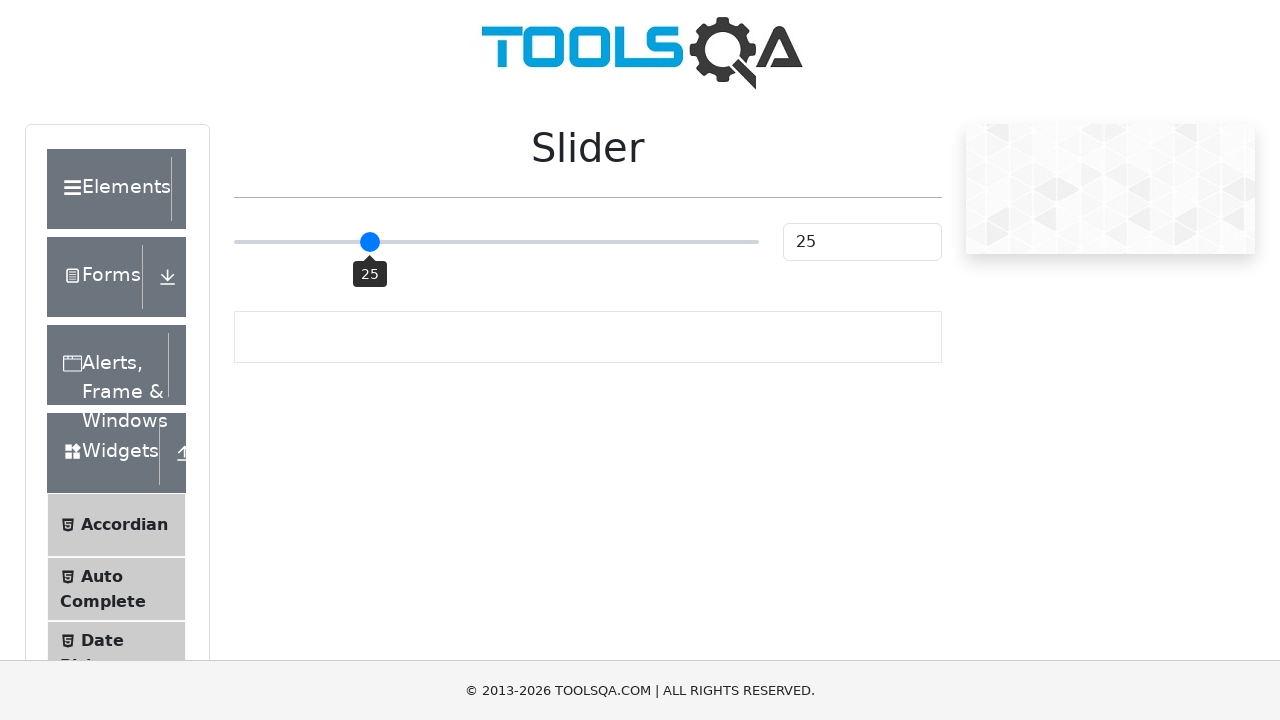

Dragged slider 50 pixels to the right at (415, 242)
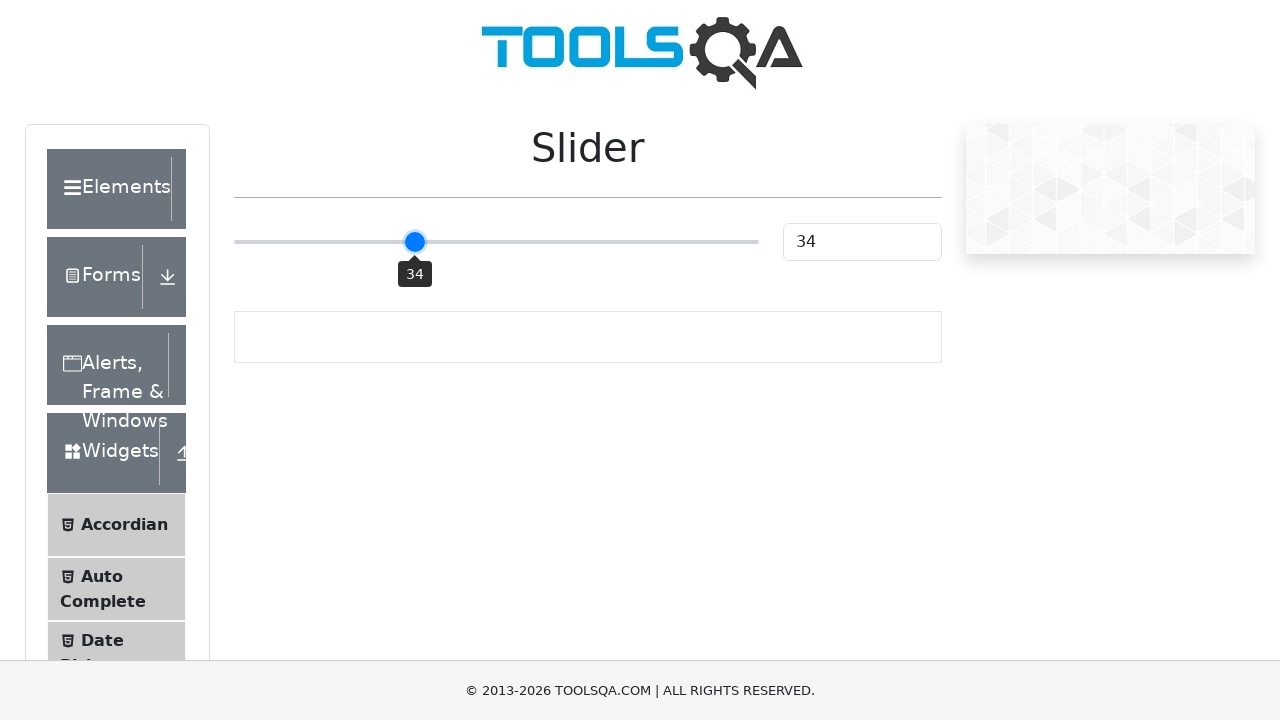

Released mouse button to complete slider drag at (415, 242)
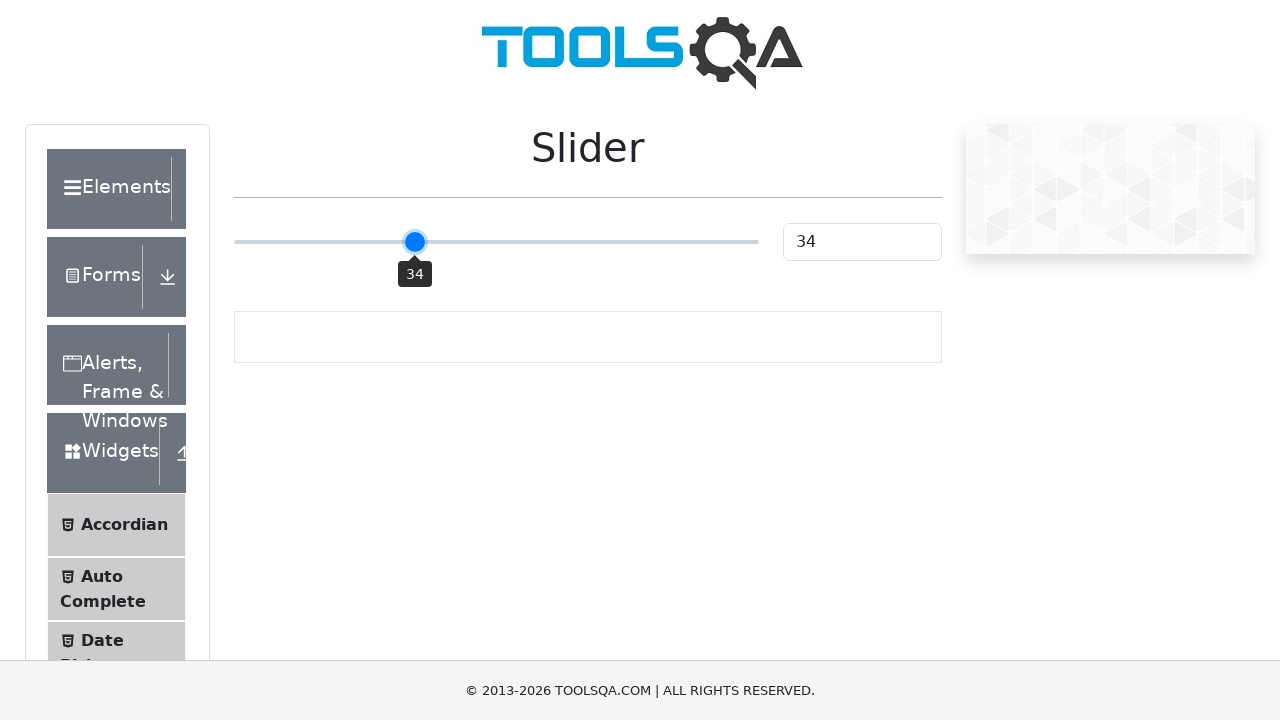

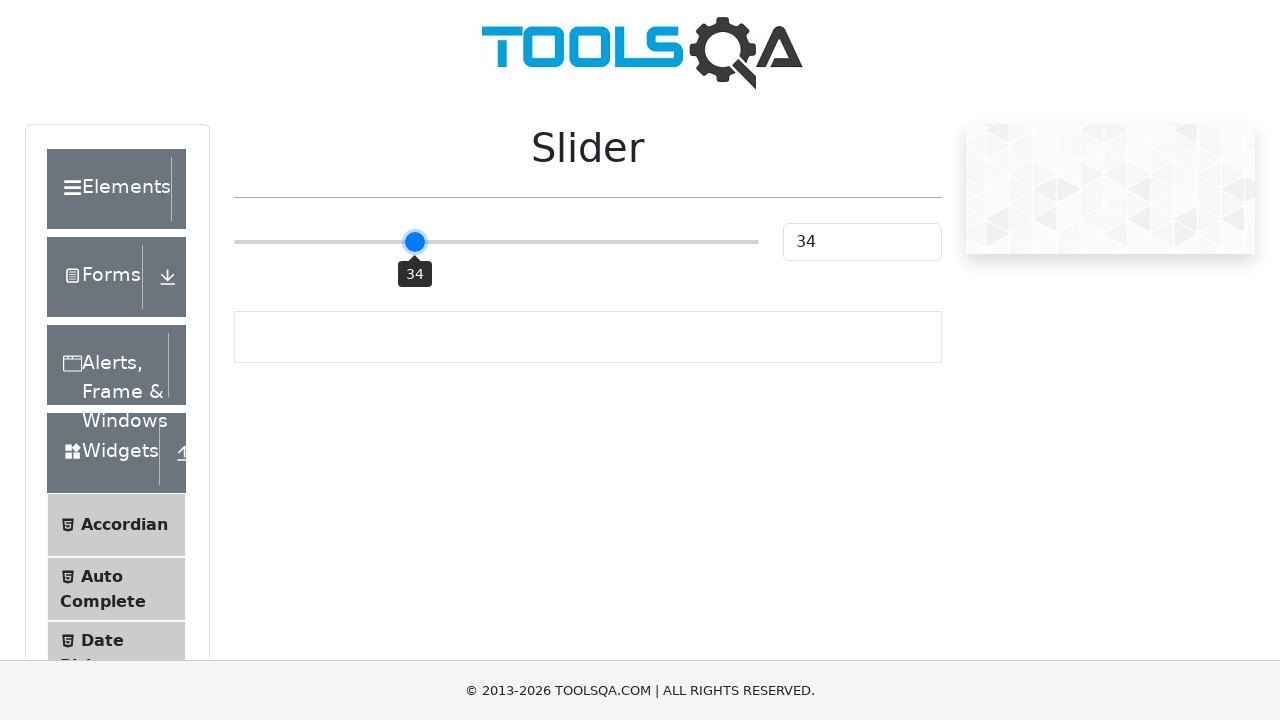